Automates interaction with a jQuery UI slider by dragging the slider handle to a specific position

Starting URL: https://jqueryui.com/slider/

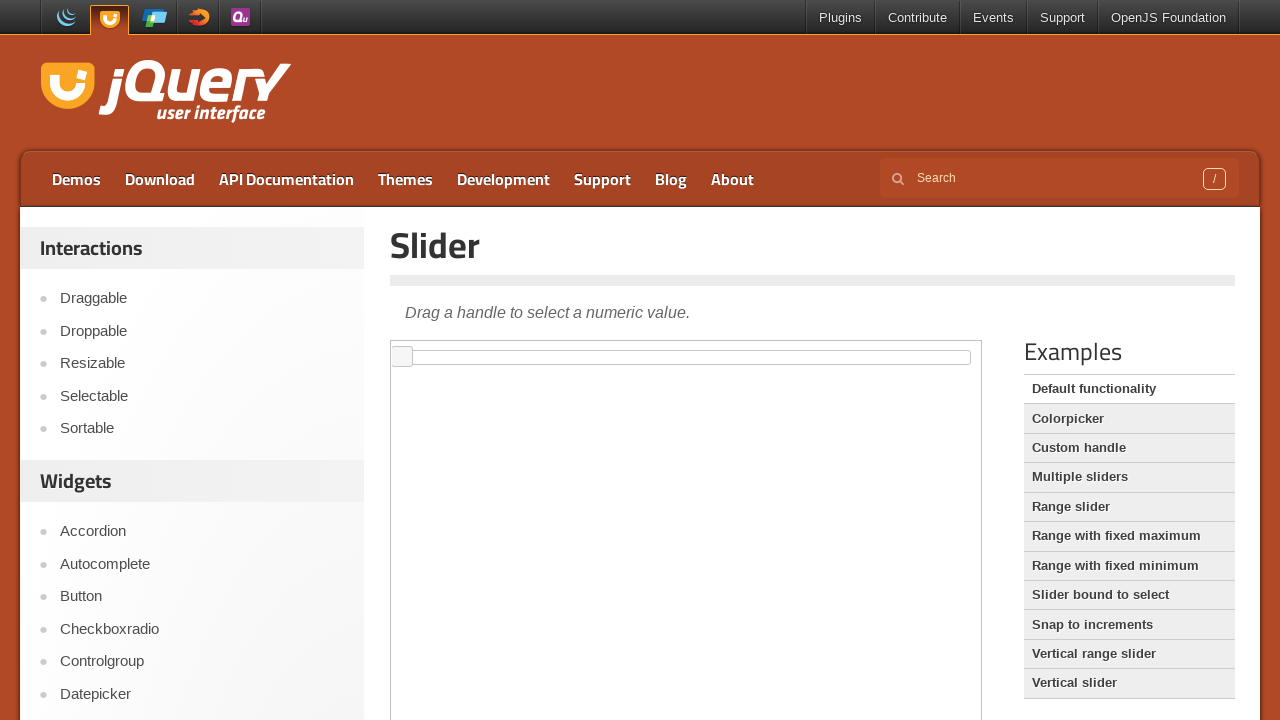

Located slider iframe and slider handle element
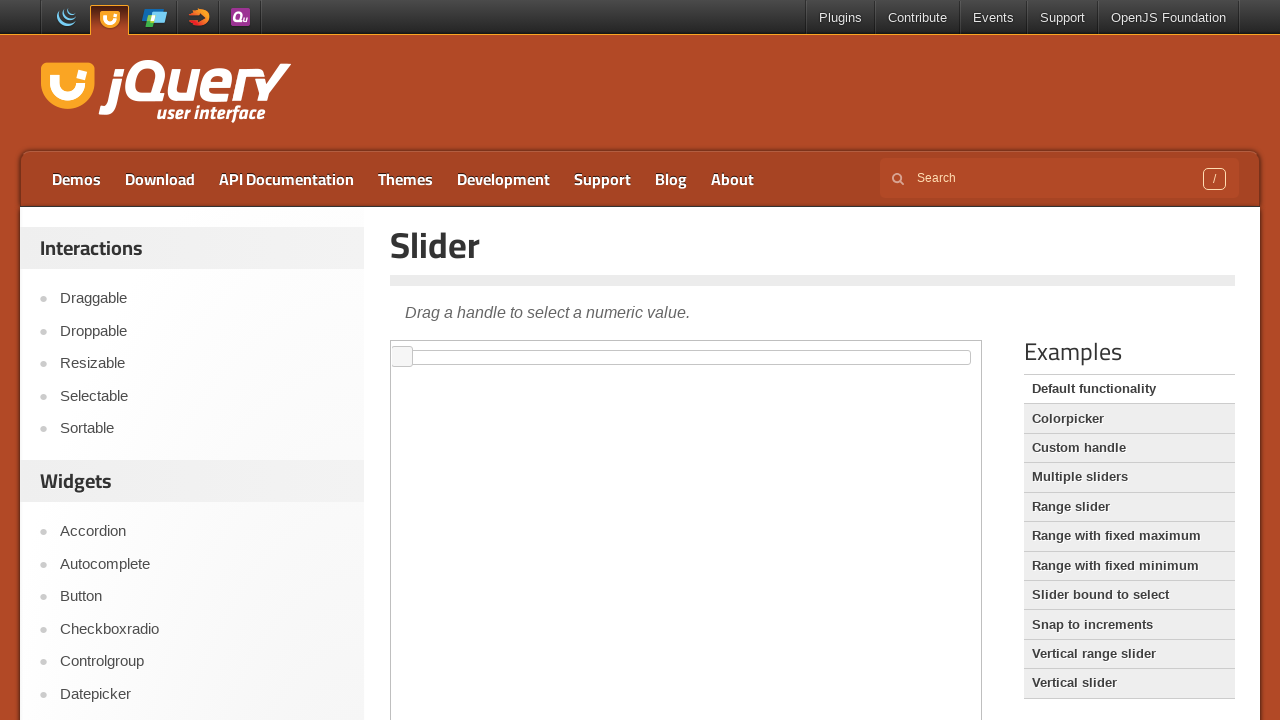

Retrieved bounding box coordinates of slider handle
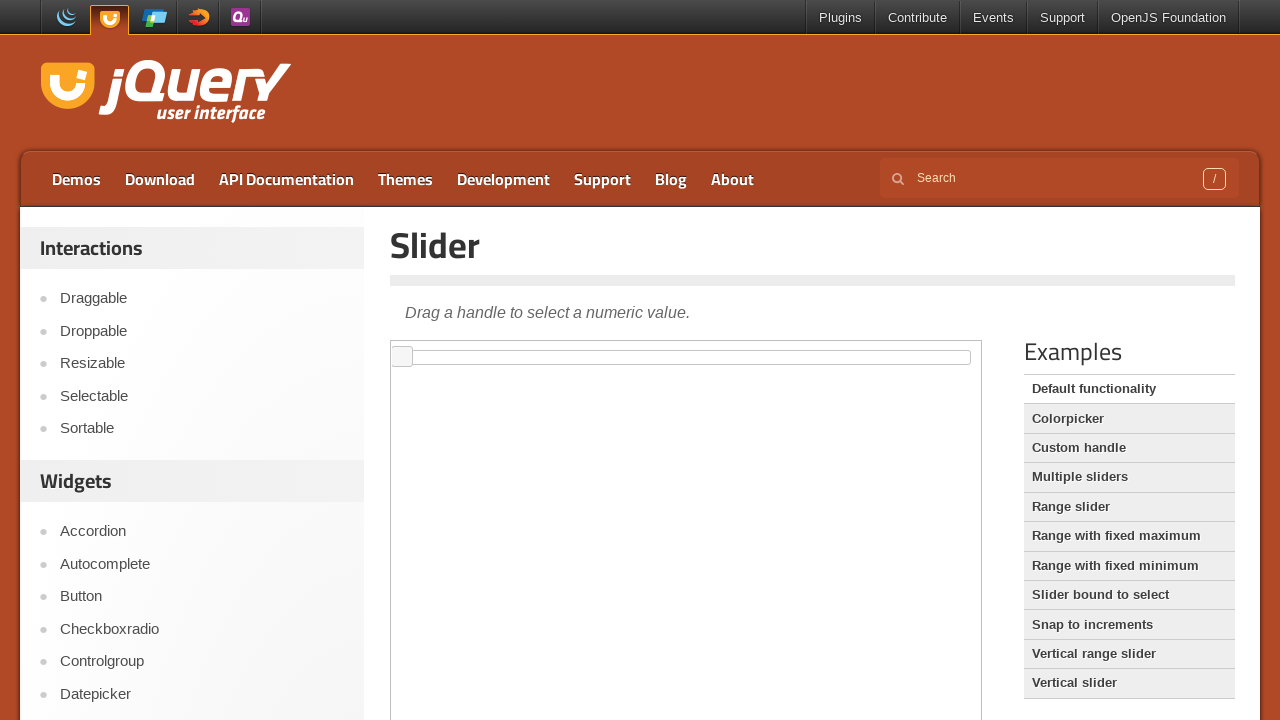

Moved mouse to center of slider handle at (402, 357)
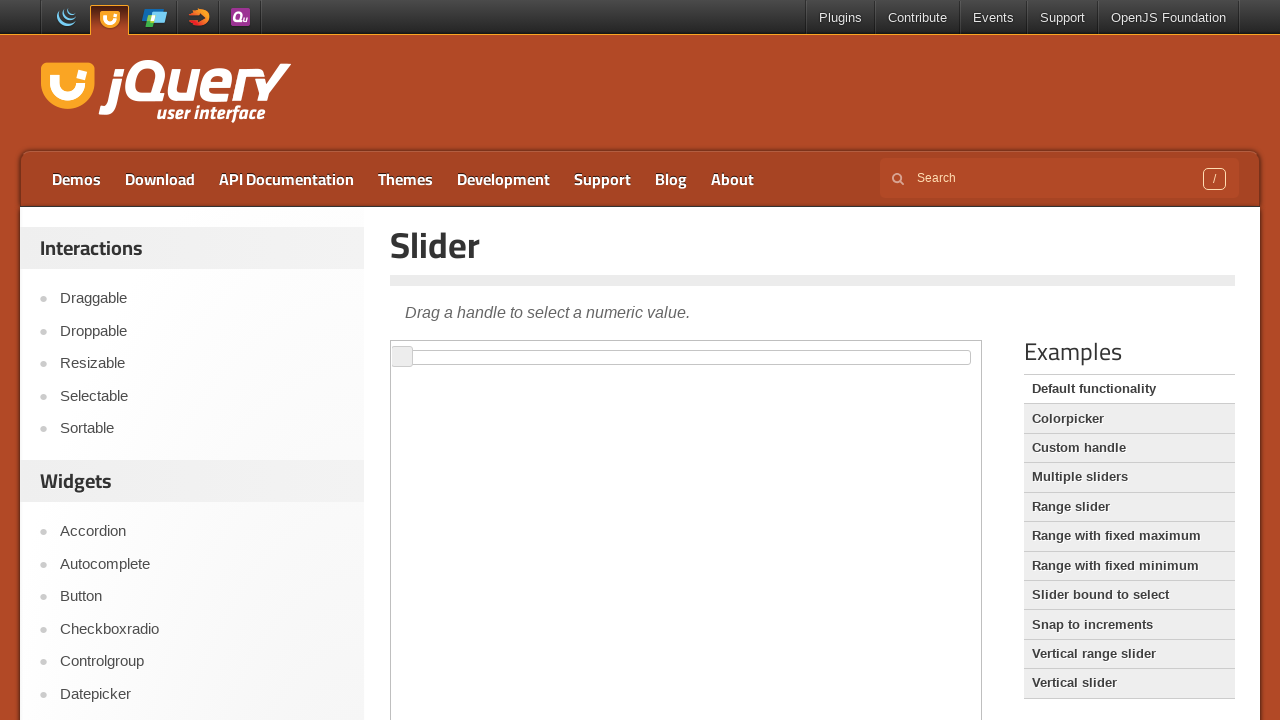

Pressed down mouse button on slider handle at (402, 357)
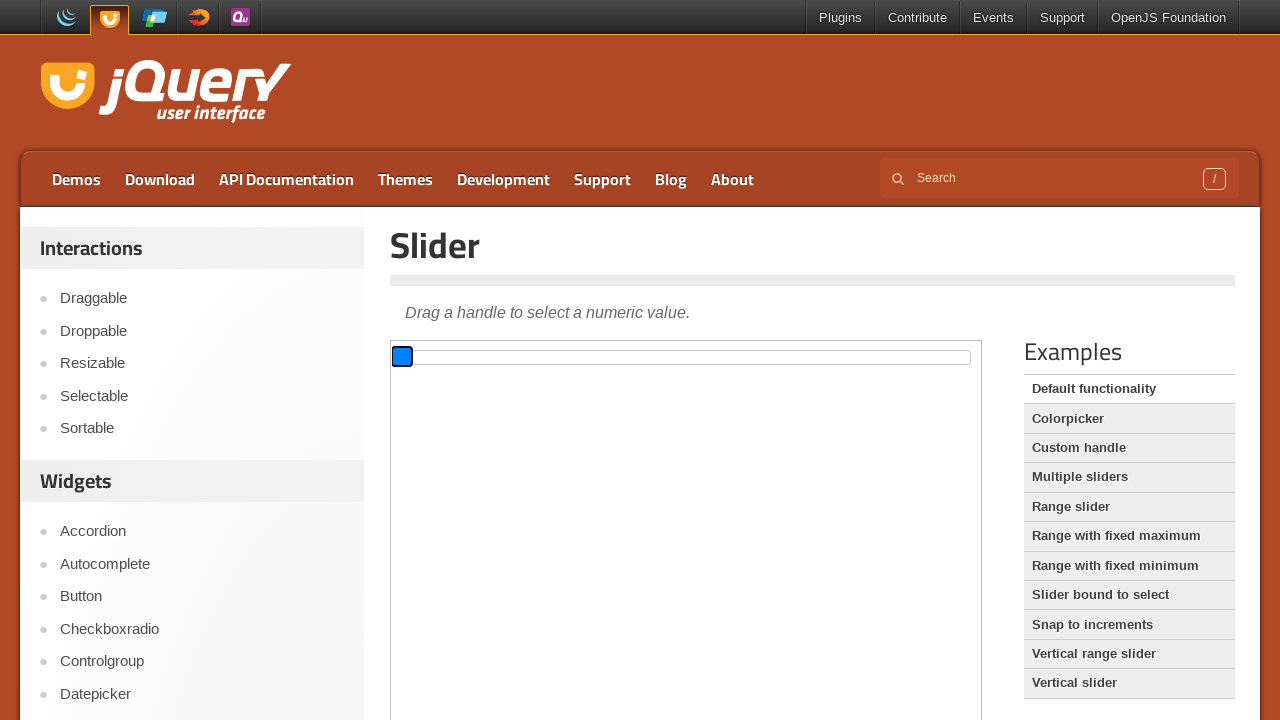

Dragged slider handle to target position (offset: 412px right, 15px down) at (814, 372)
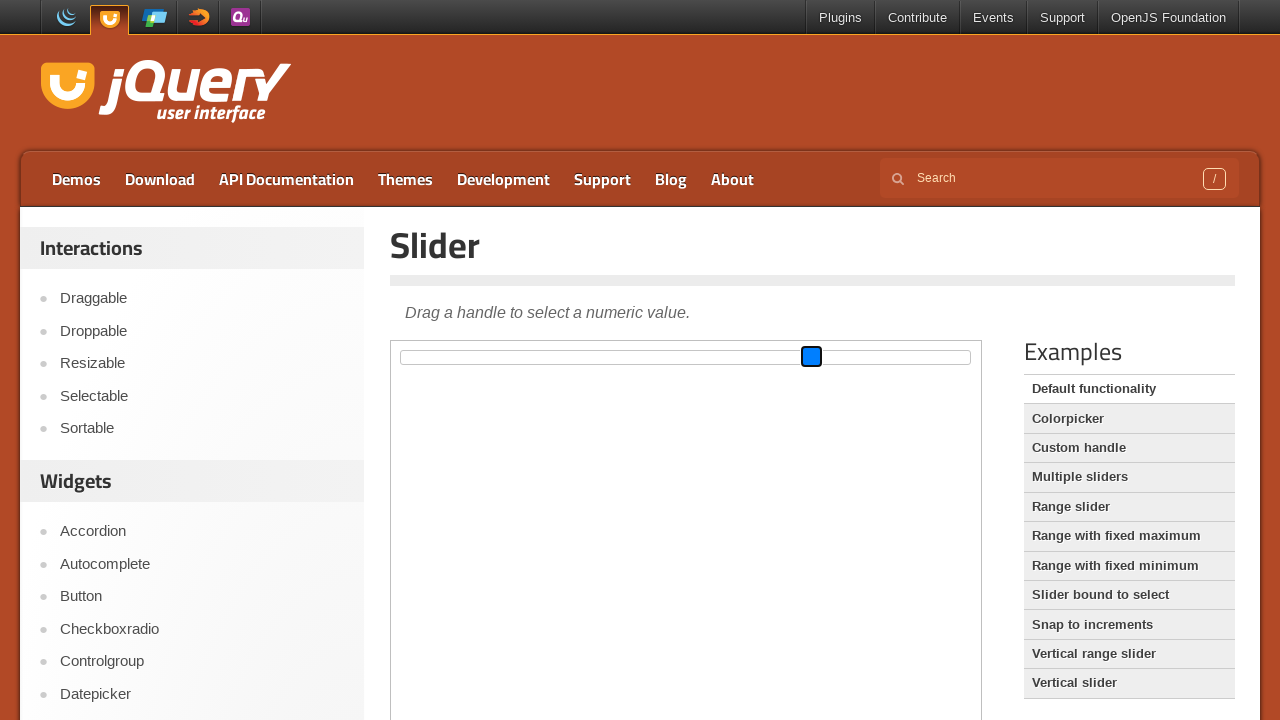

Released mouse button, slider drag completed at (814, 372)
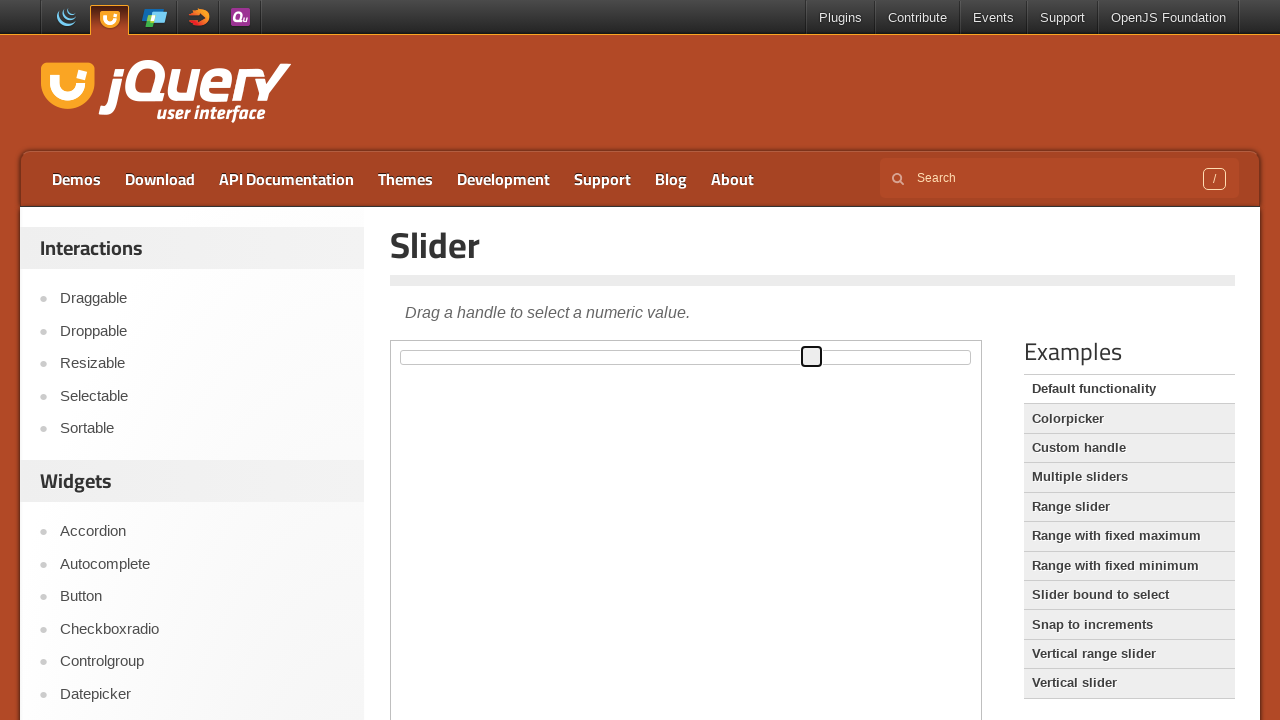

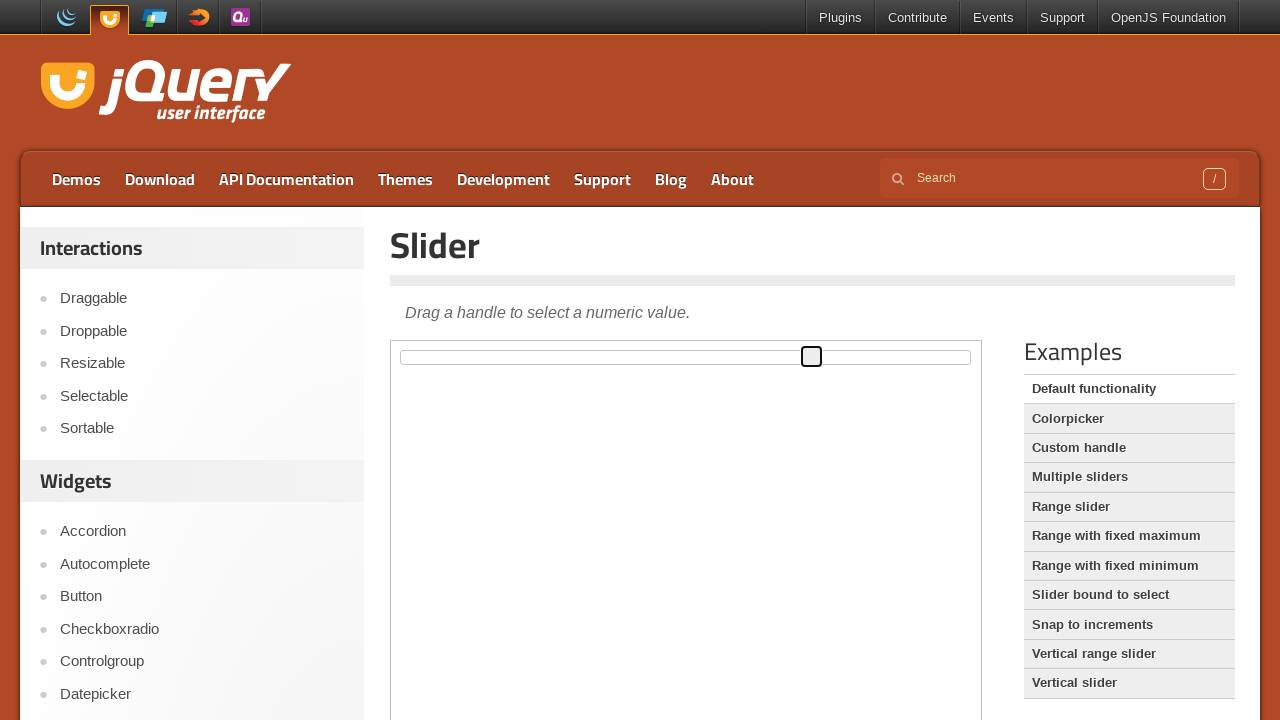